Tests RedBus homepage by verifying promotional text elements are displayed and then filling in the bus search form with source and destination cities.

Starting URL: https://www.redbus.com/

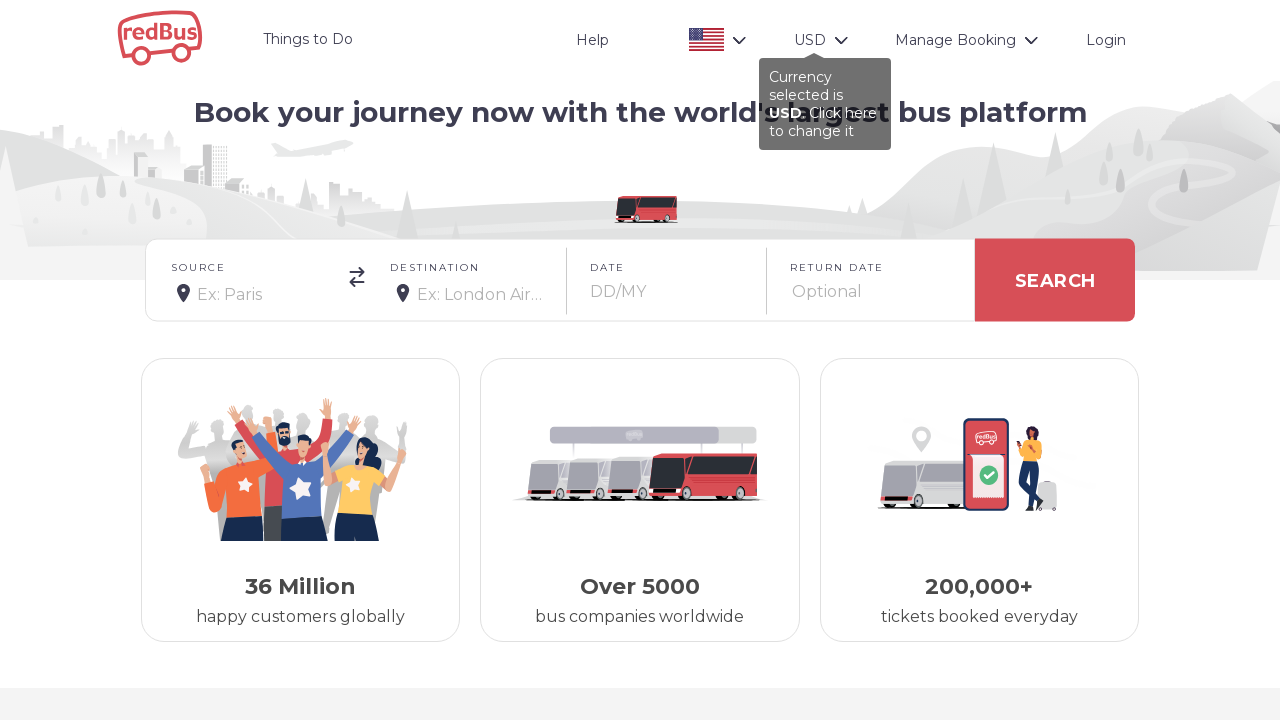

First promotional text element loaded: 'Find affordable travel tickets across the world, all at one place'
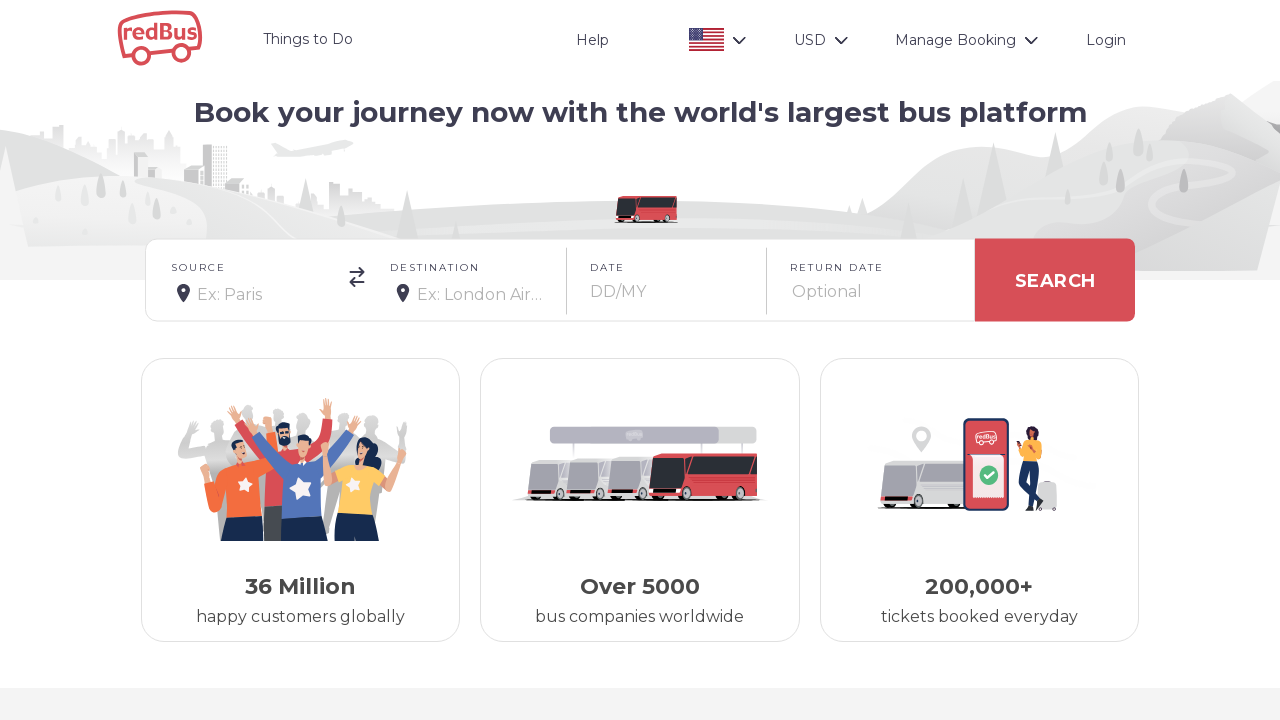

Second promotional text element loaded: 'We ensure your information is safe and your travel is hassle free, wherever you go'
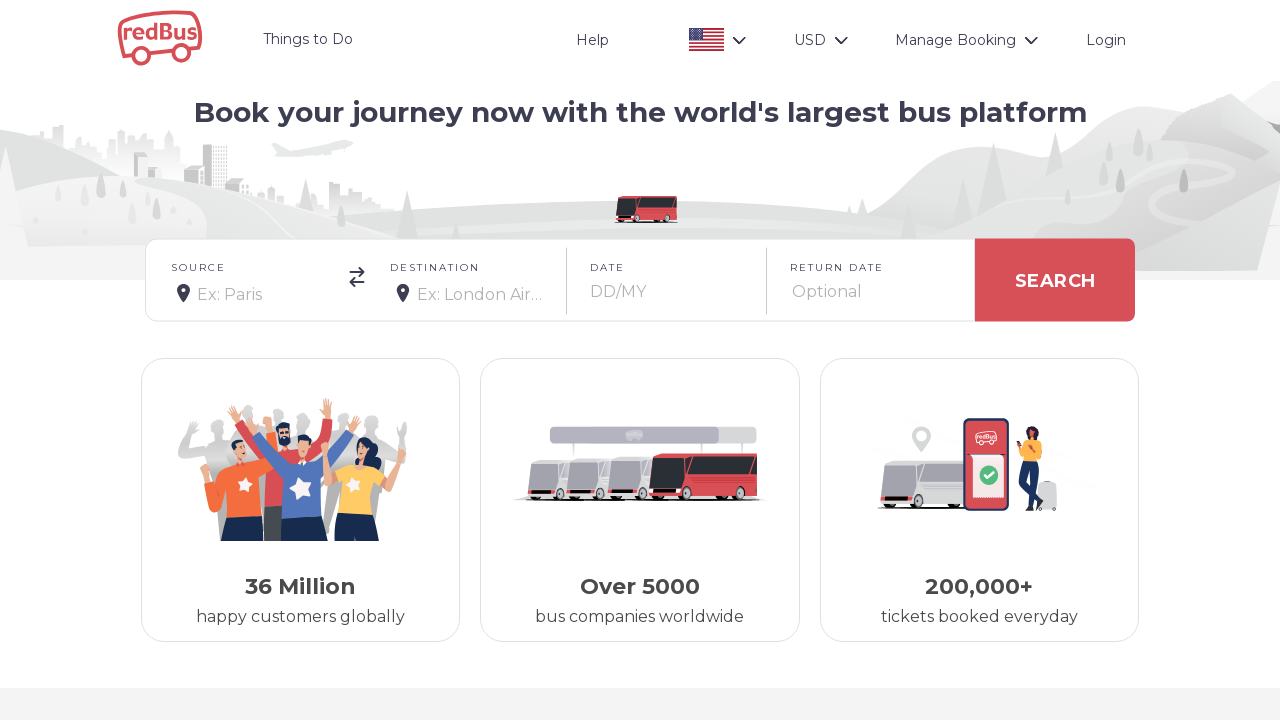

Third promotional text element loaded: 'Find the best deals online and guess what, refunds are simple!'
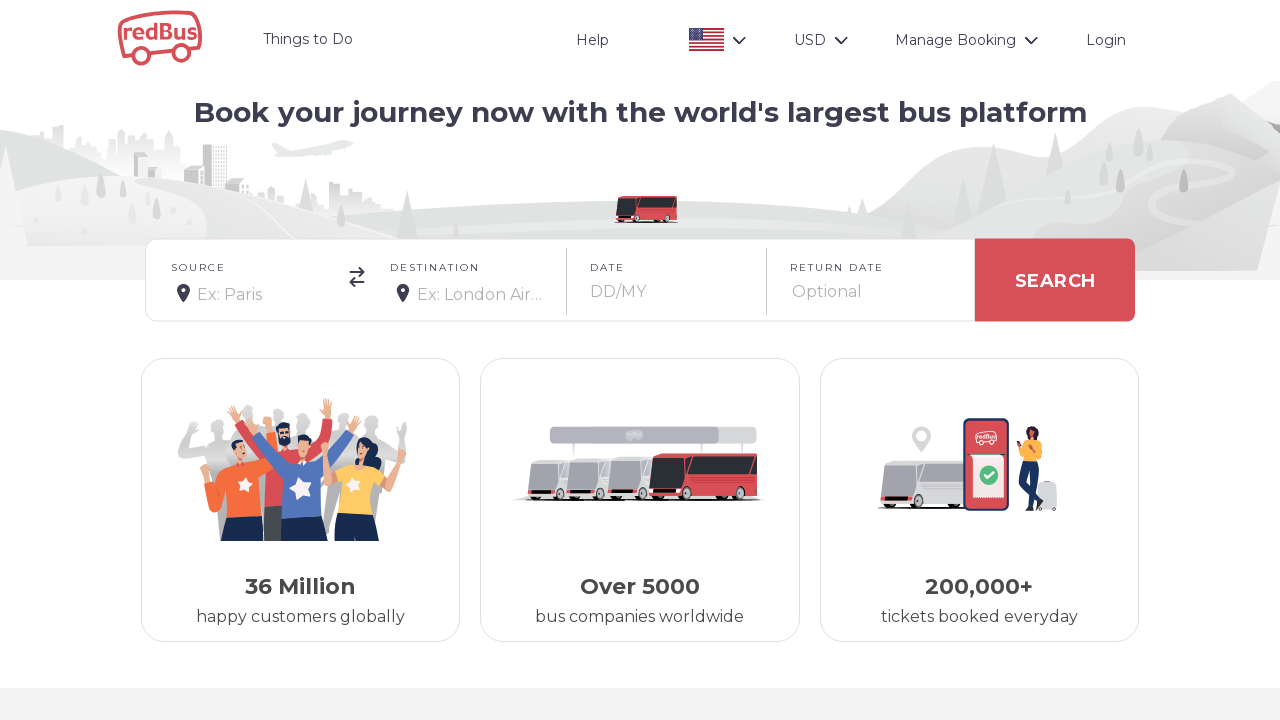

Filled source city field with 'Chennai' on #src
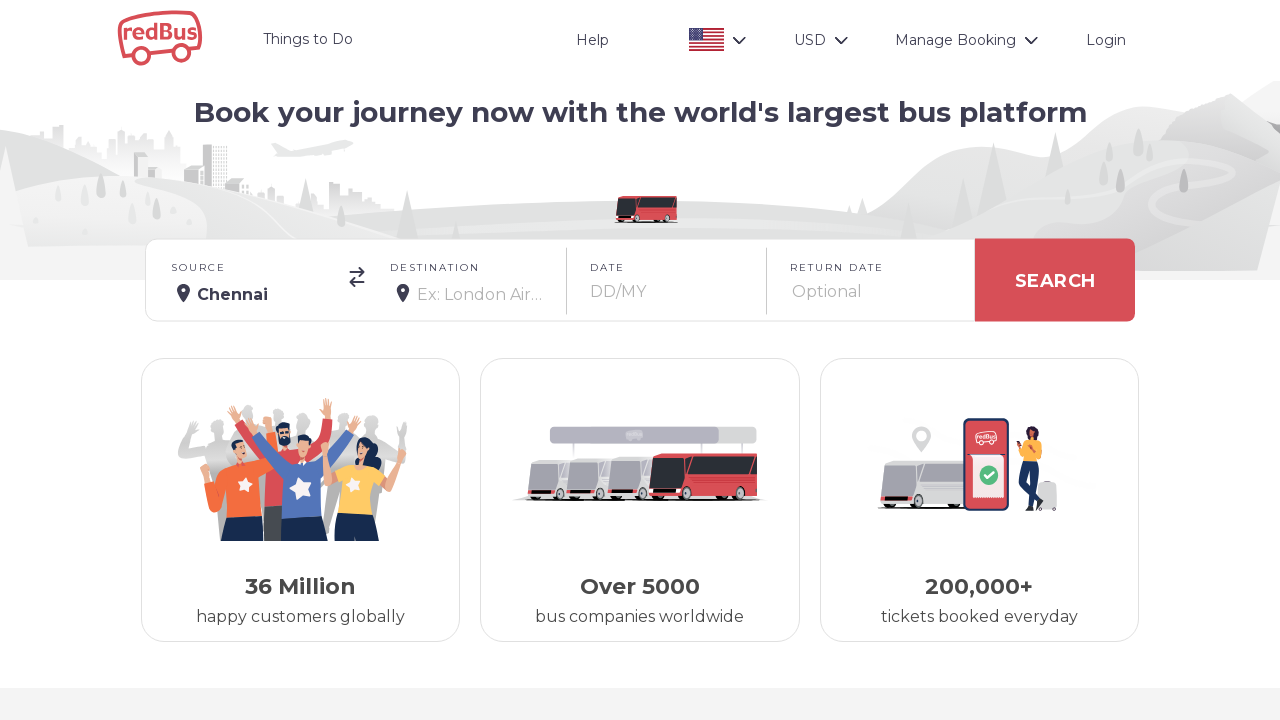

Filled destination city field with 'Bangalore' on #dest
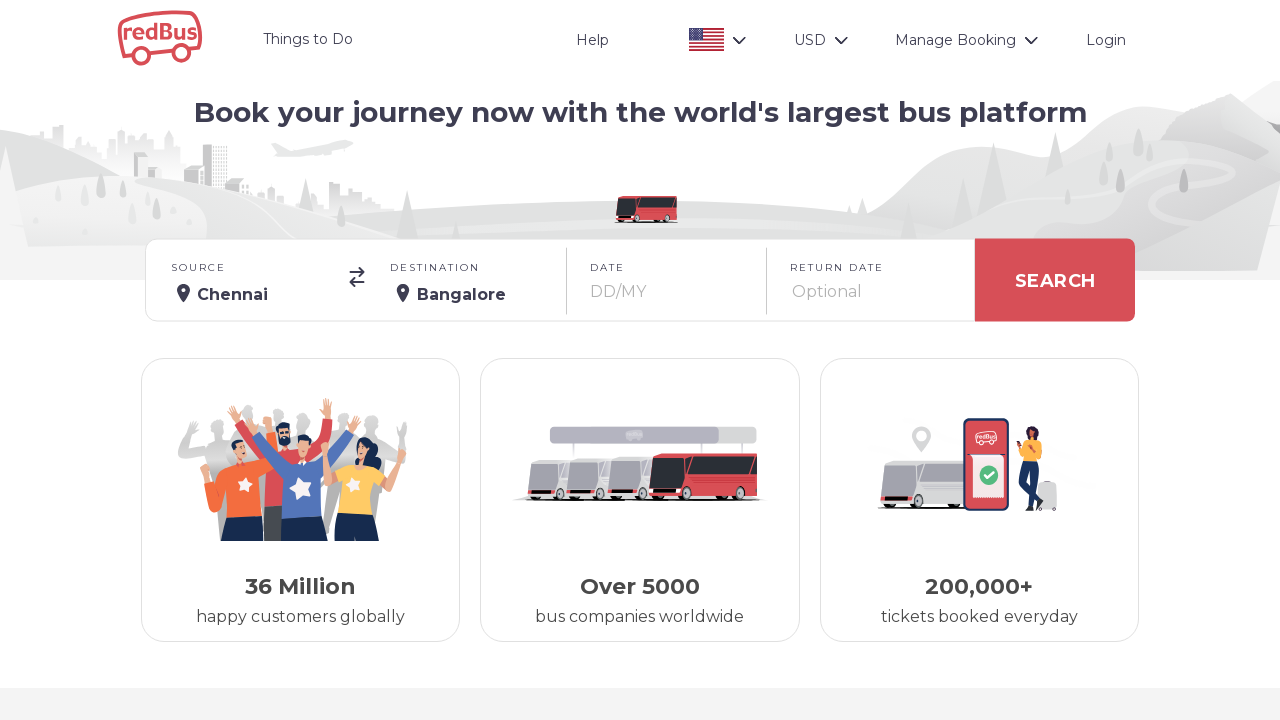

Clicked on the date picker dropdown at (1029, 41) on .icon-down.icon.ich.dib
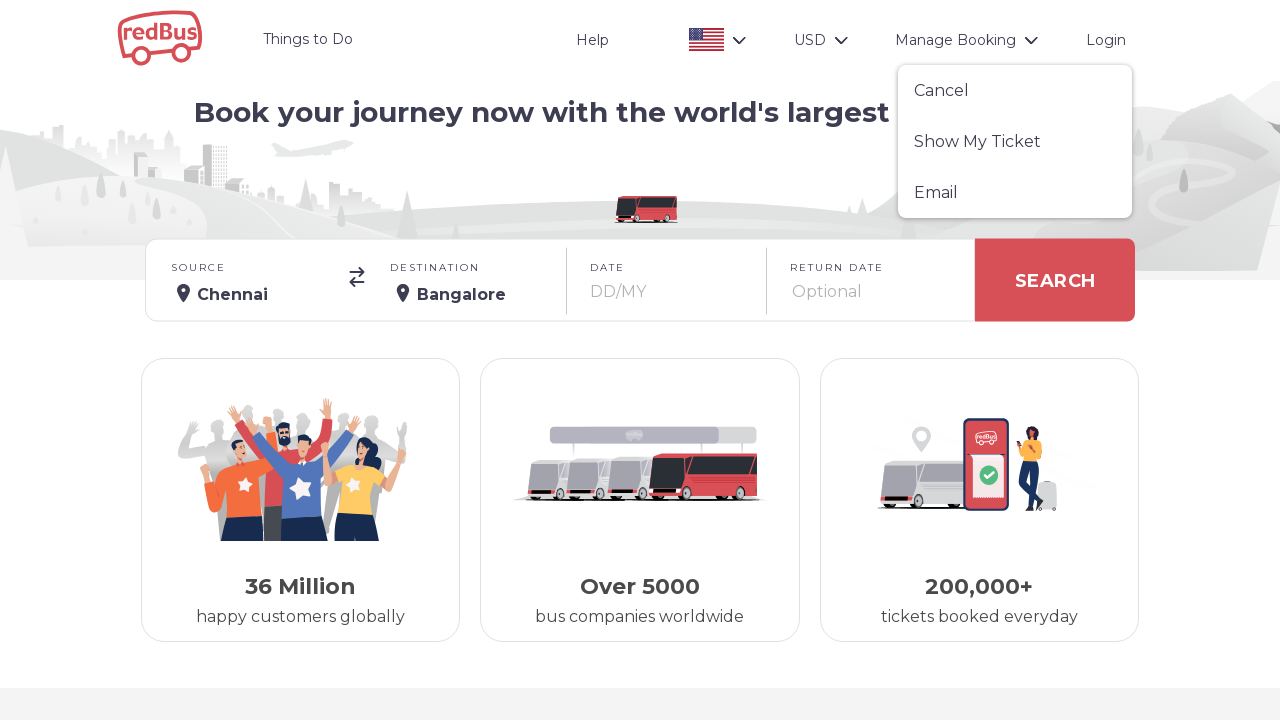

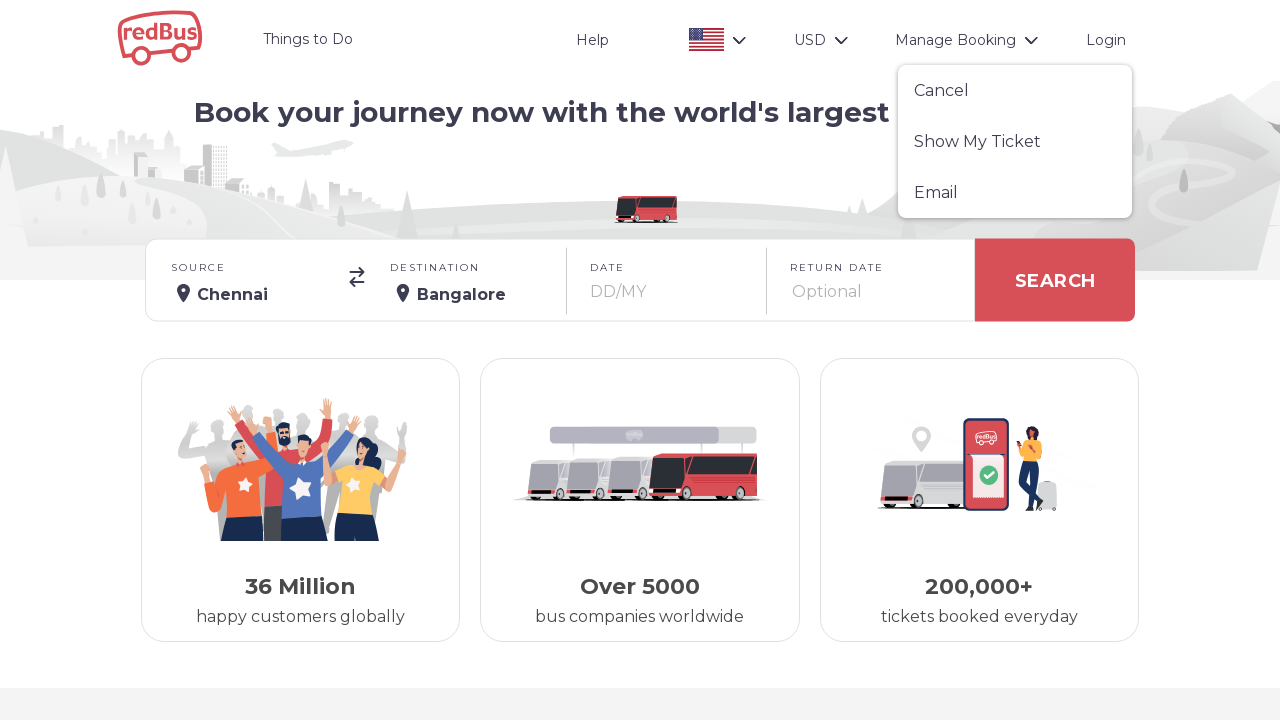